Tests dismissing an alert with OK and Cancel options by navigating to the tab and dismissing the alert

Starting URL: http://demo.automationtesting.in/Alerts.html

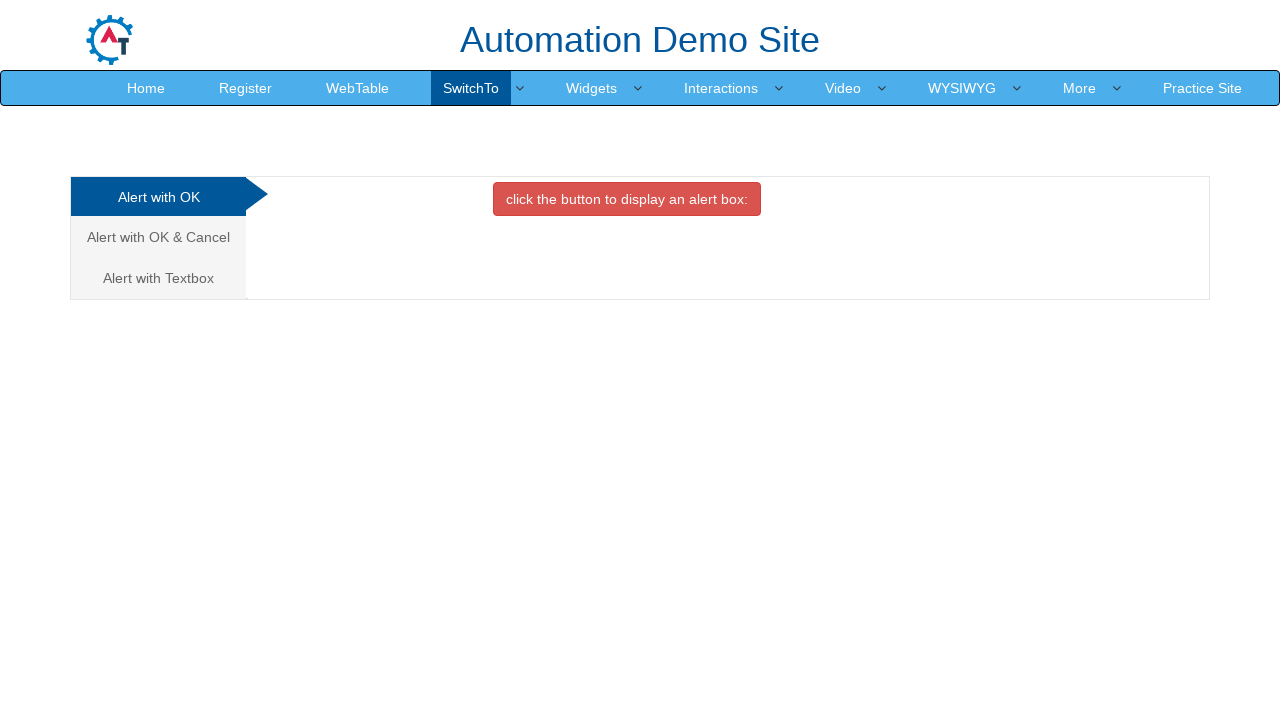

Navigated to Alert with OK & Cancel tab at (158, 237) on xpath=//a[text()='Alert with OK & Cancel ']
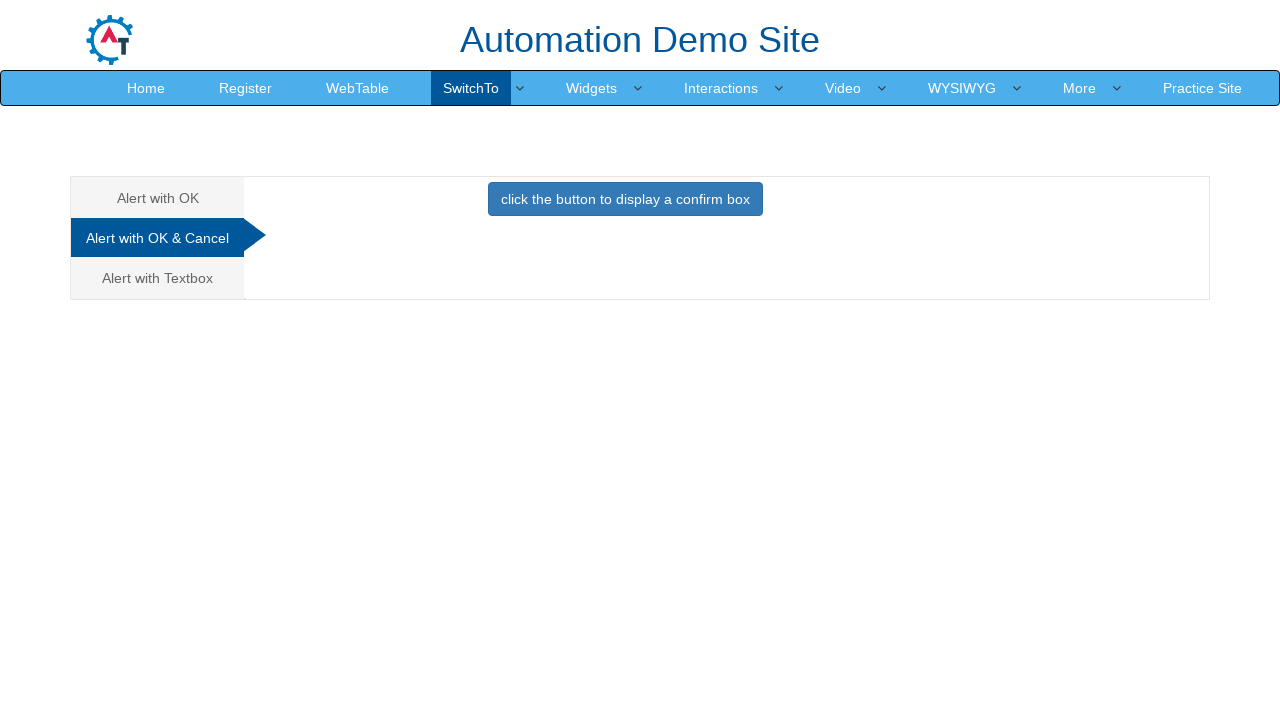

Clicked button to trigger alert dialog at (625, 199) on xpath=//*[@id='CancelTab']/button
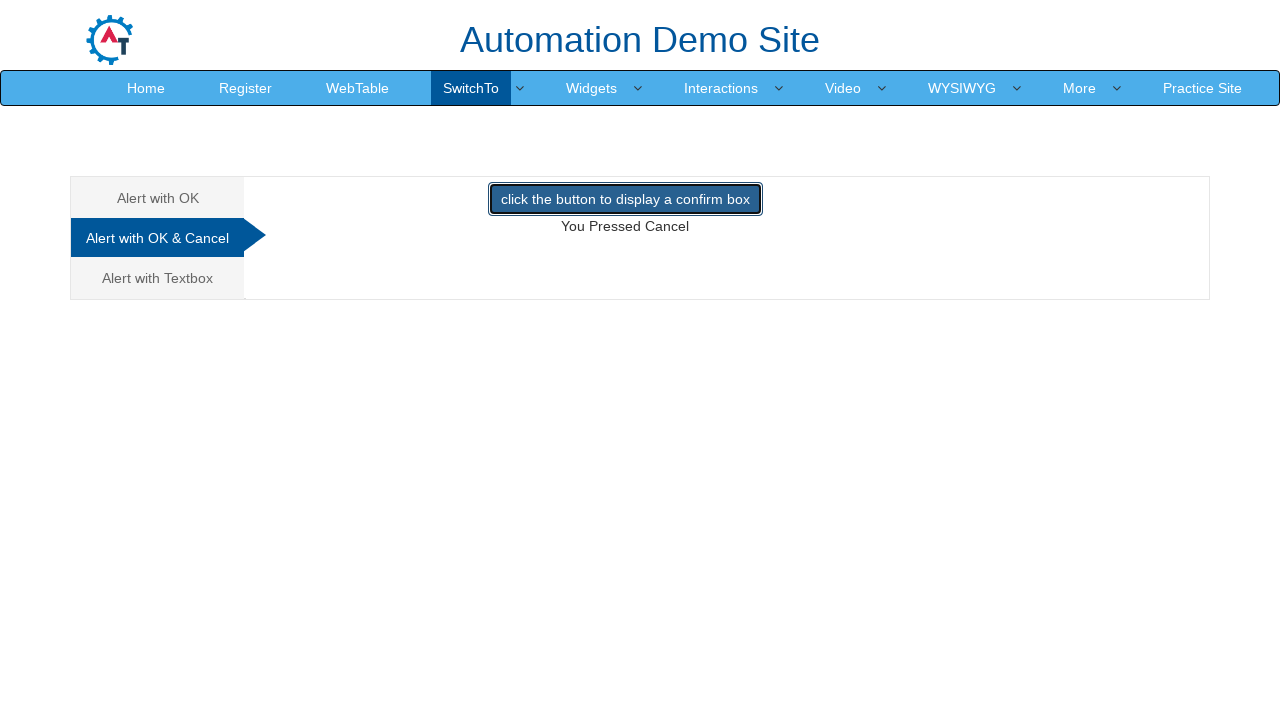

Dismissed the alert dialog with Cancel
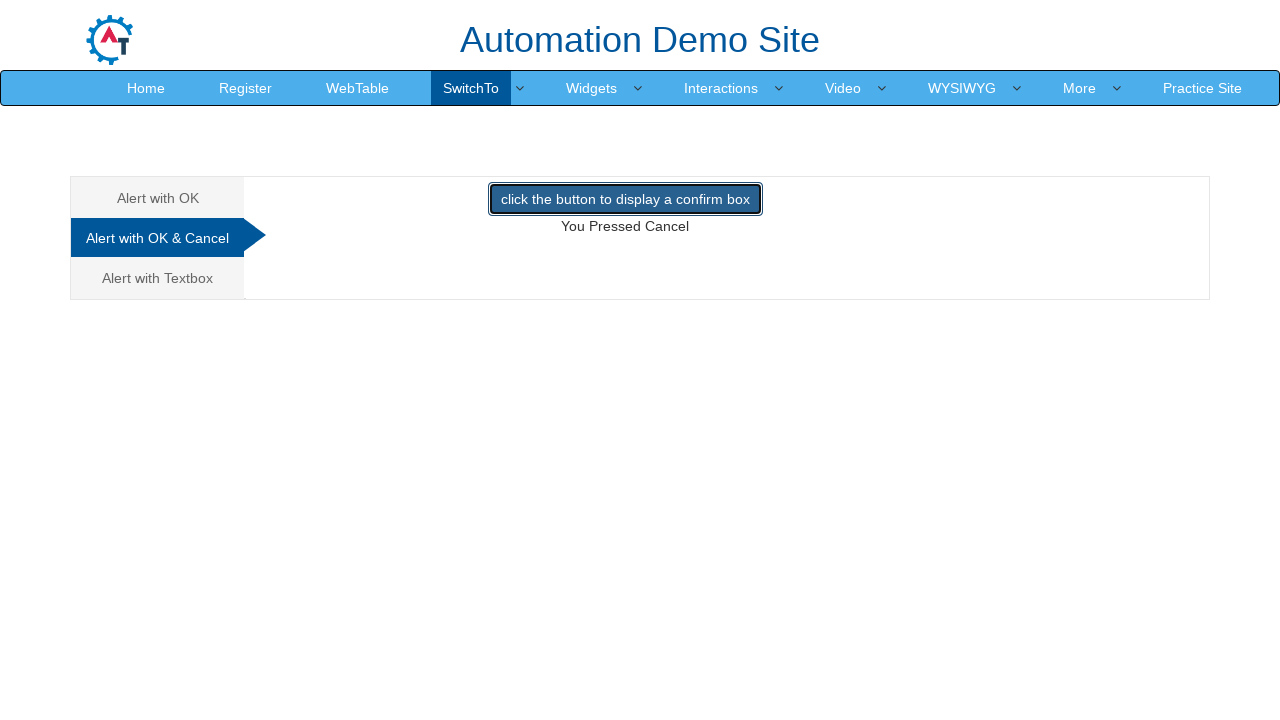

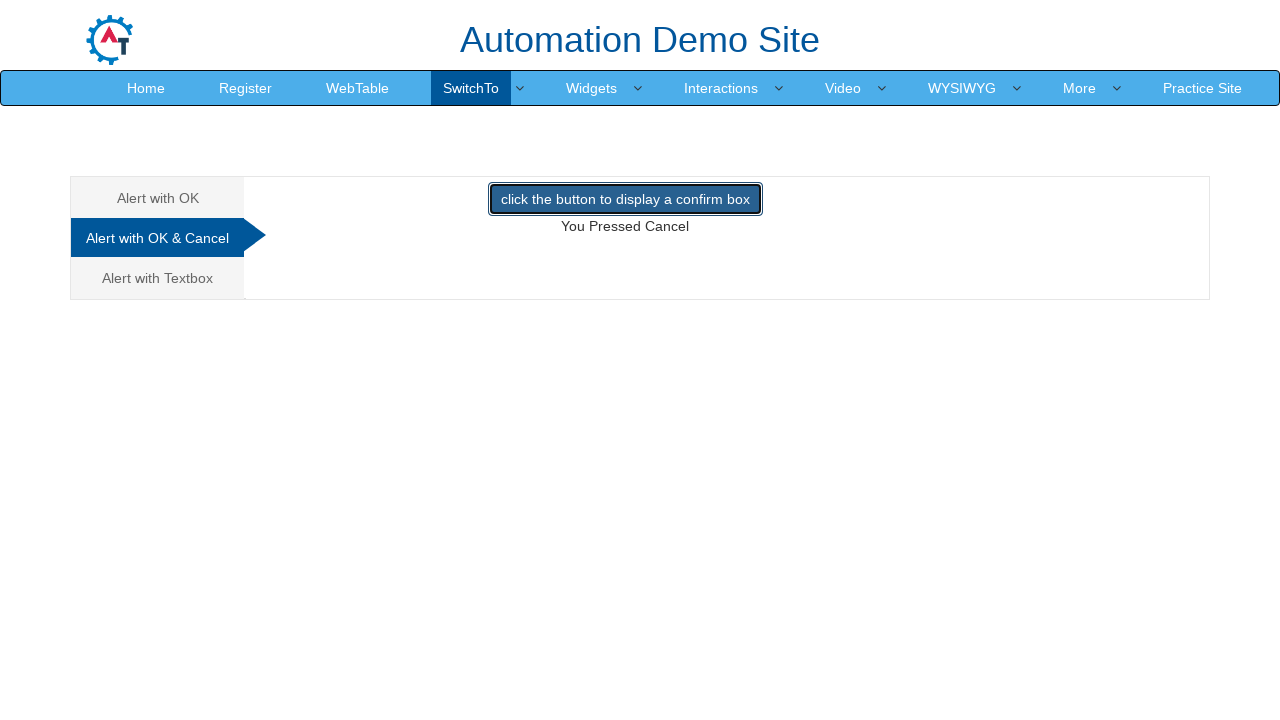